Navigates to the Cleartrip travel booking website

Starting URL: https://www.cleartrip.com

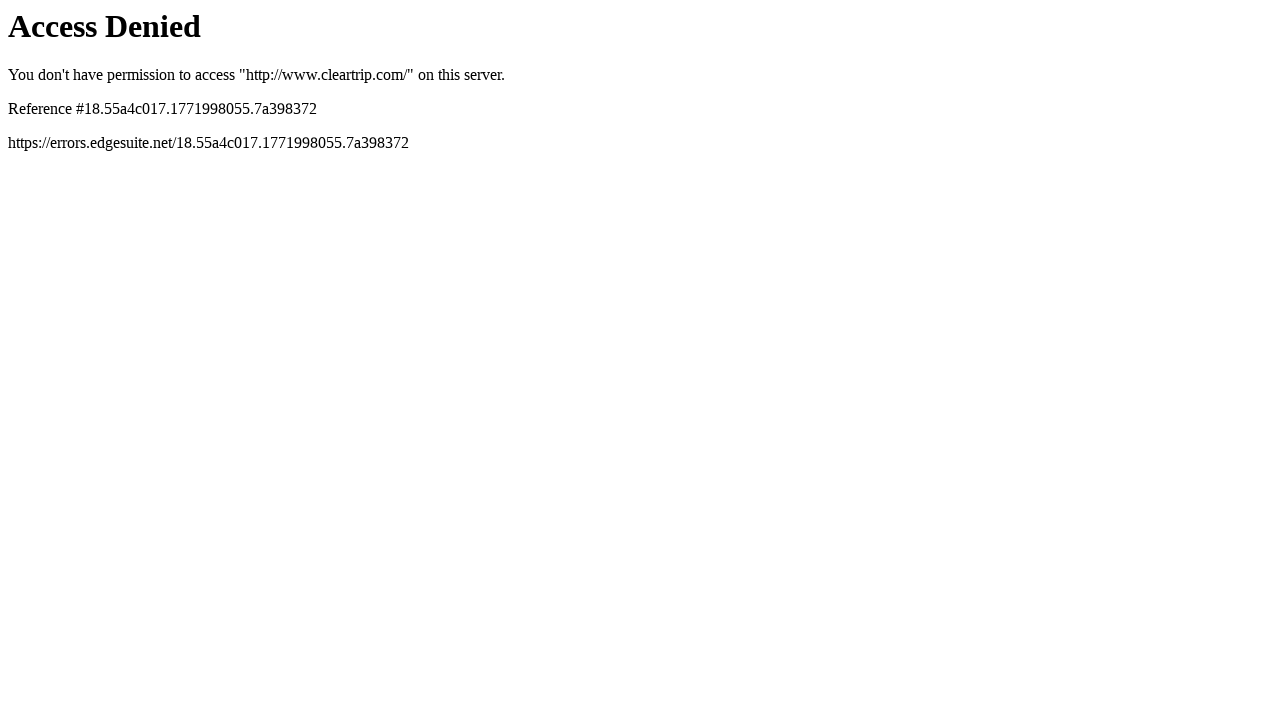

Navigated to Cleartrip travel booking website
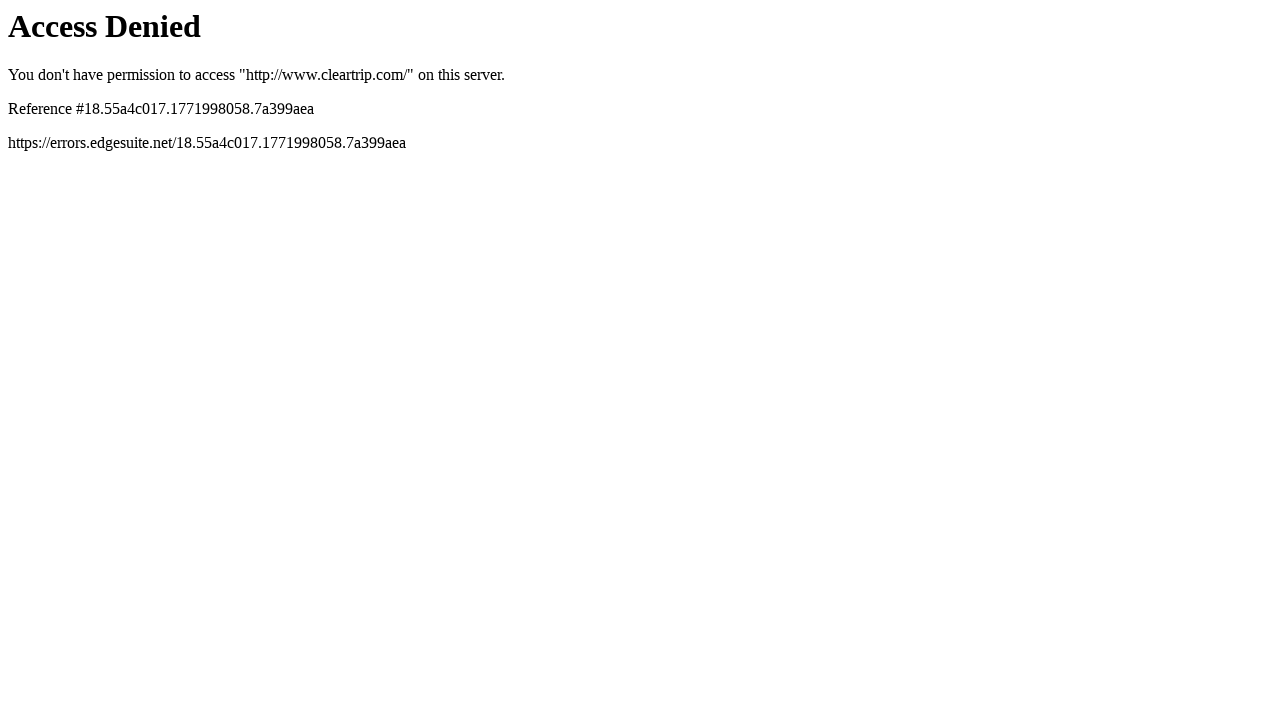

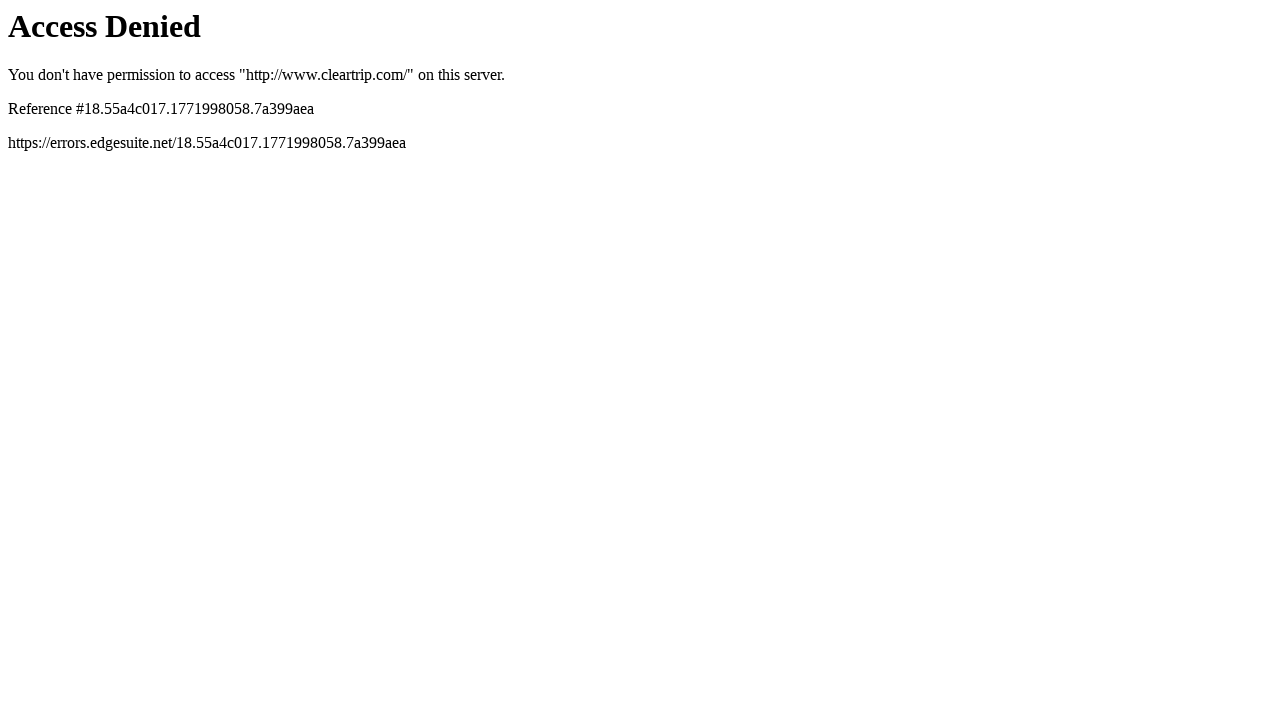